Tests dynamic loading by clicking a start button and waiting for the finish element to become visible, then verifying the displayed text is "Hello World!"

Starting URL: https://automationfc.github.io/dynamic-loading/

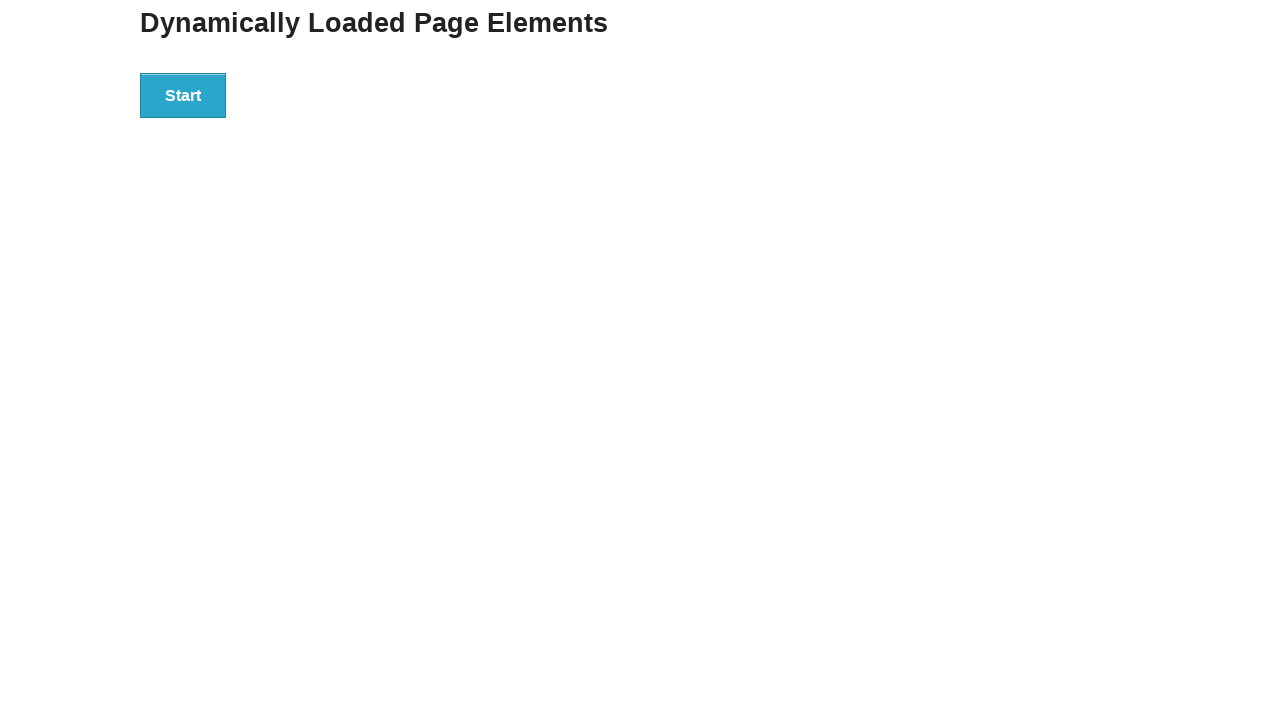

Clicked start button to trigger dynamic loading at (183, 95) on div#start > button
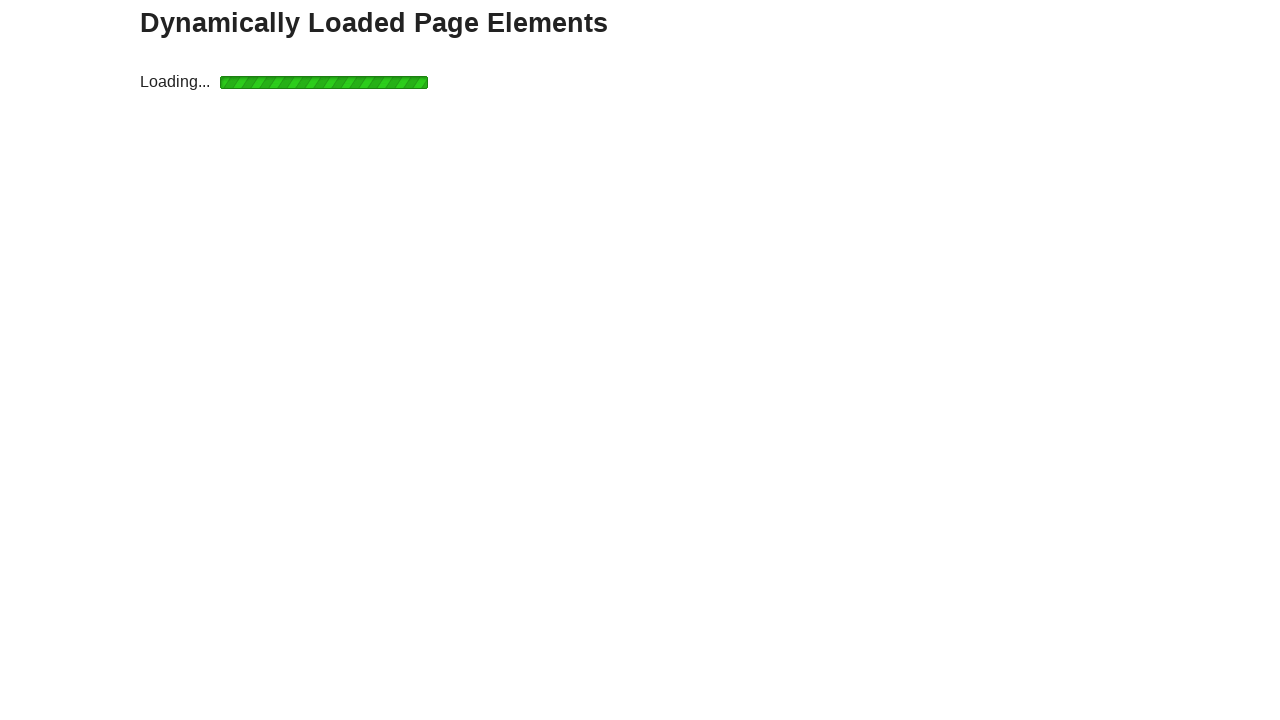

Waited for finish element to become visible
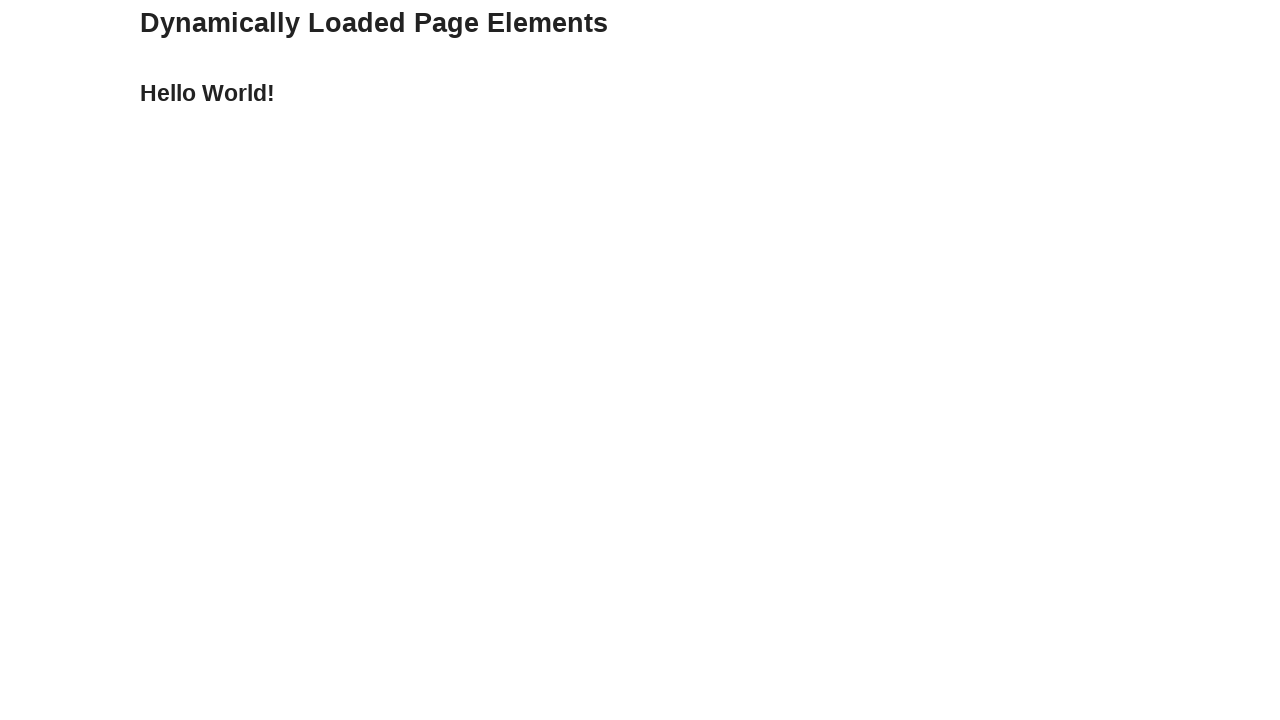

Verified that finish element displays 'Hello World!' text
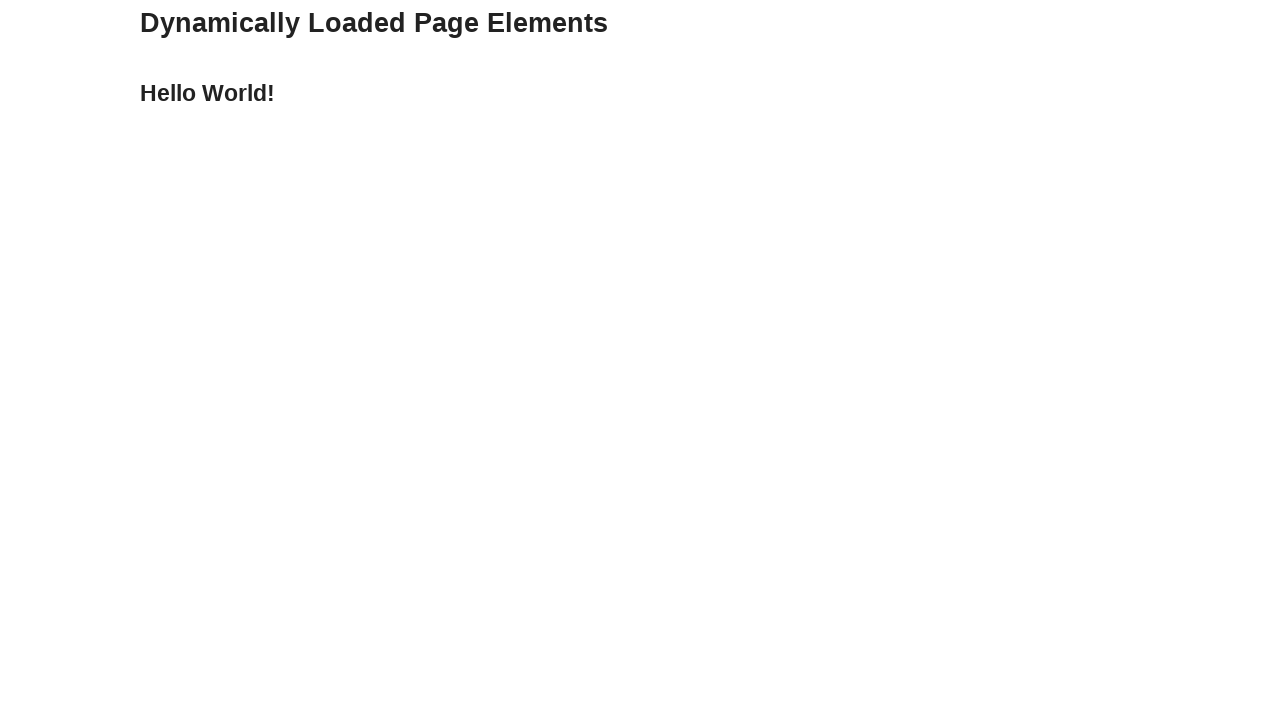

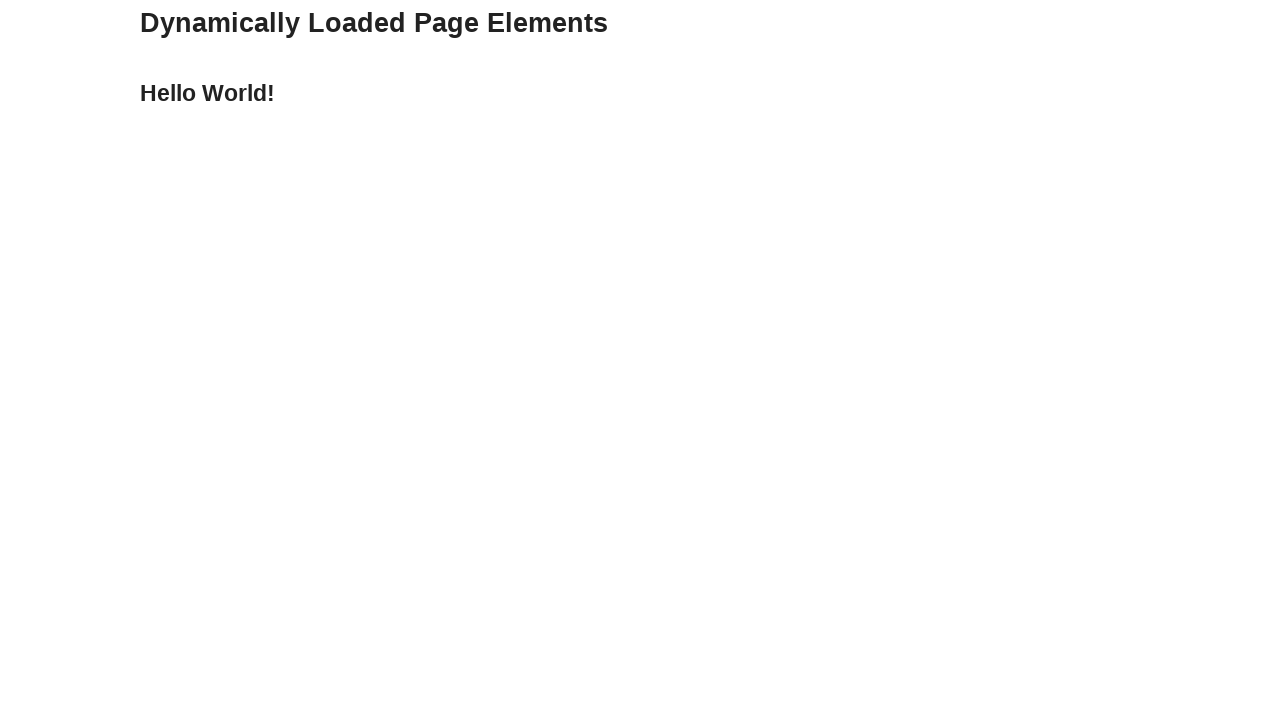